Navigates to an e-commerce site, browses to the Laptops category, selects a Dell i7 8gb laptop, adds it to cart, and accepts the confirmation alert

Starting URL: https://www.demoblaze.com/

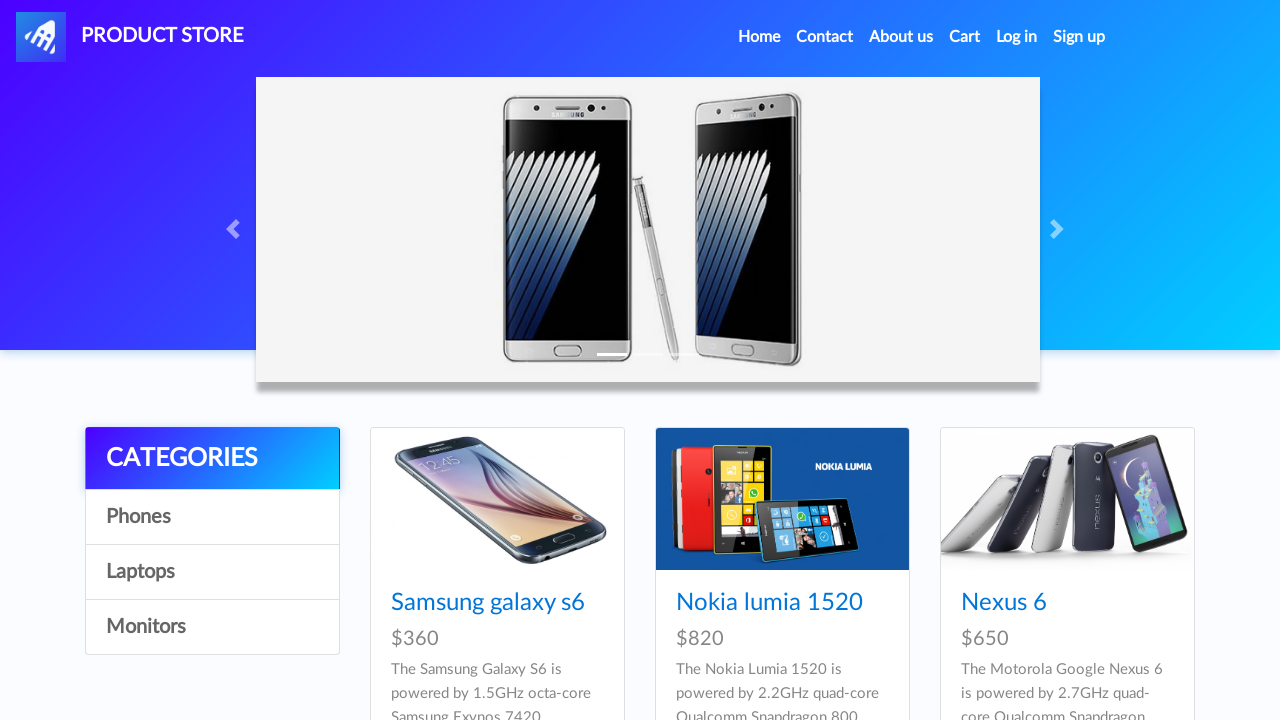

Clicked on Laptops category at (212, 572) on a:text('Laptops')
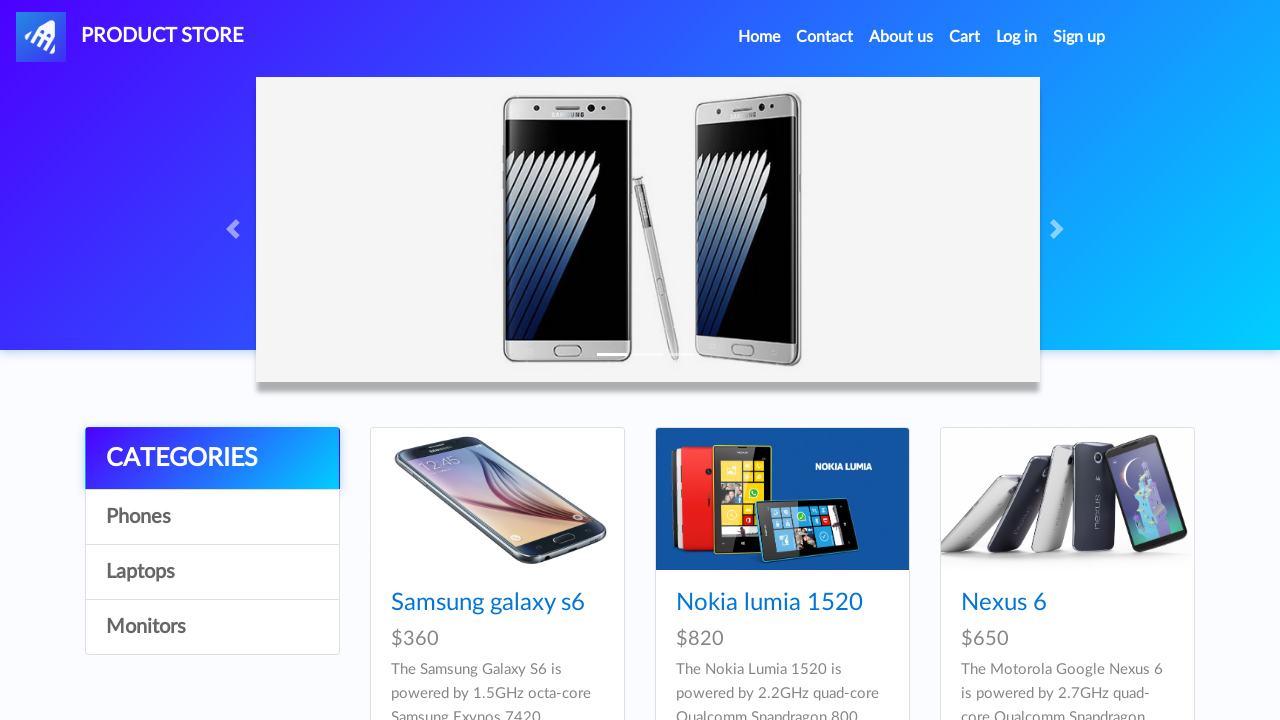

Clicked on Dell i7 8gb laptop product at (448, 708) on a:text('Dell i7 8gb')
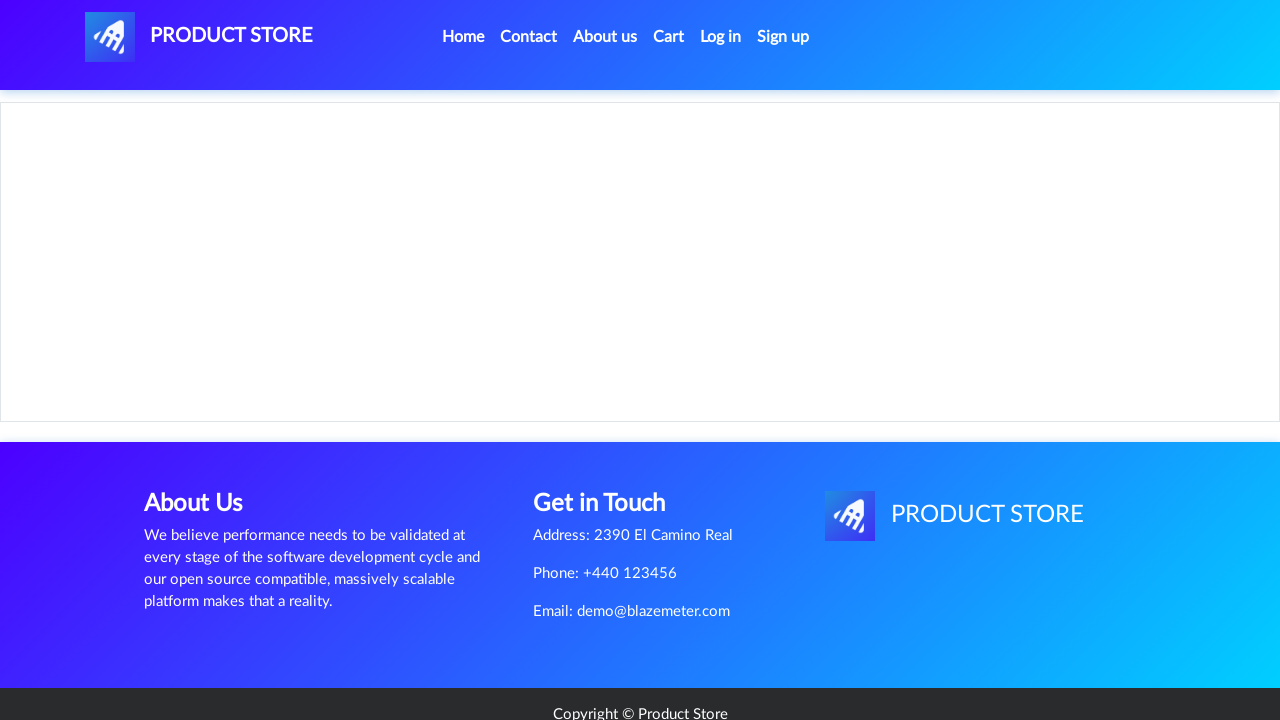

Clicked Add to cart button at (610, 460) on a:text('Add to cart')
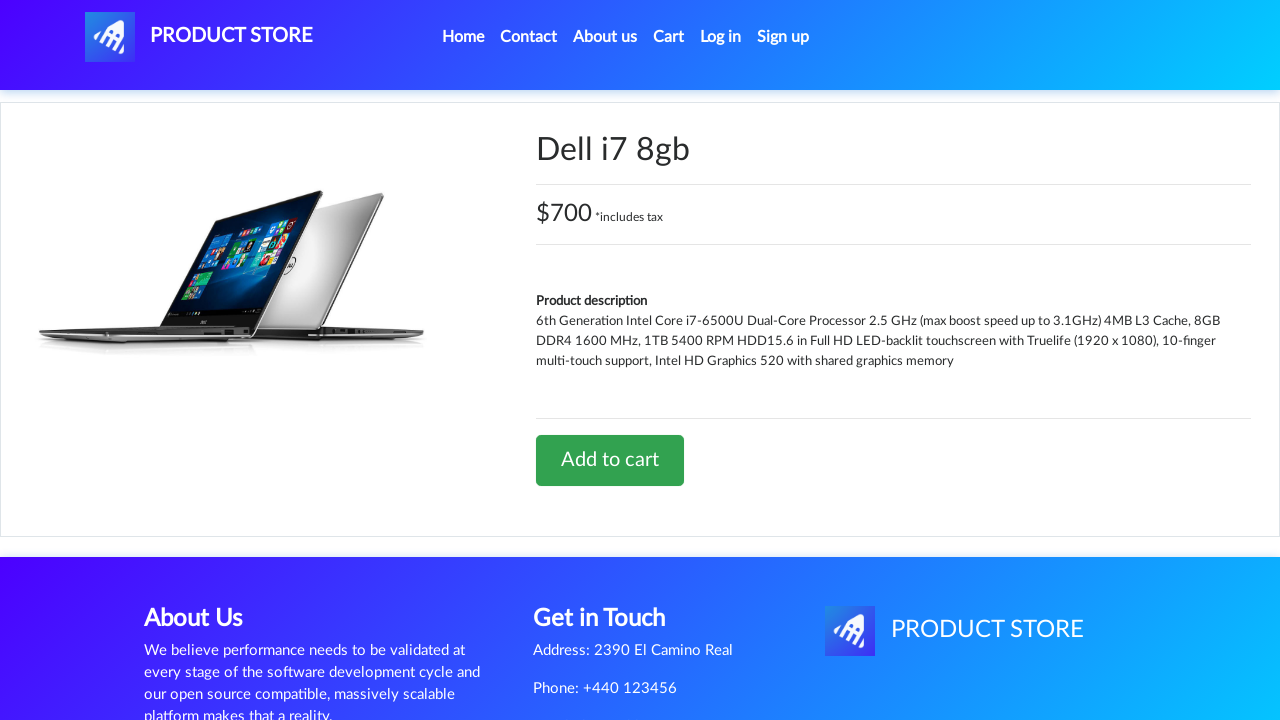

Set up alert dialog handler to accept confirmations
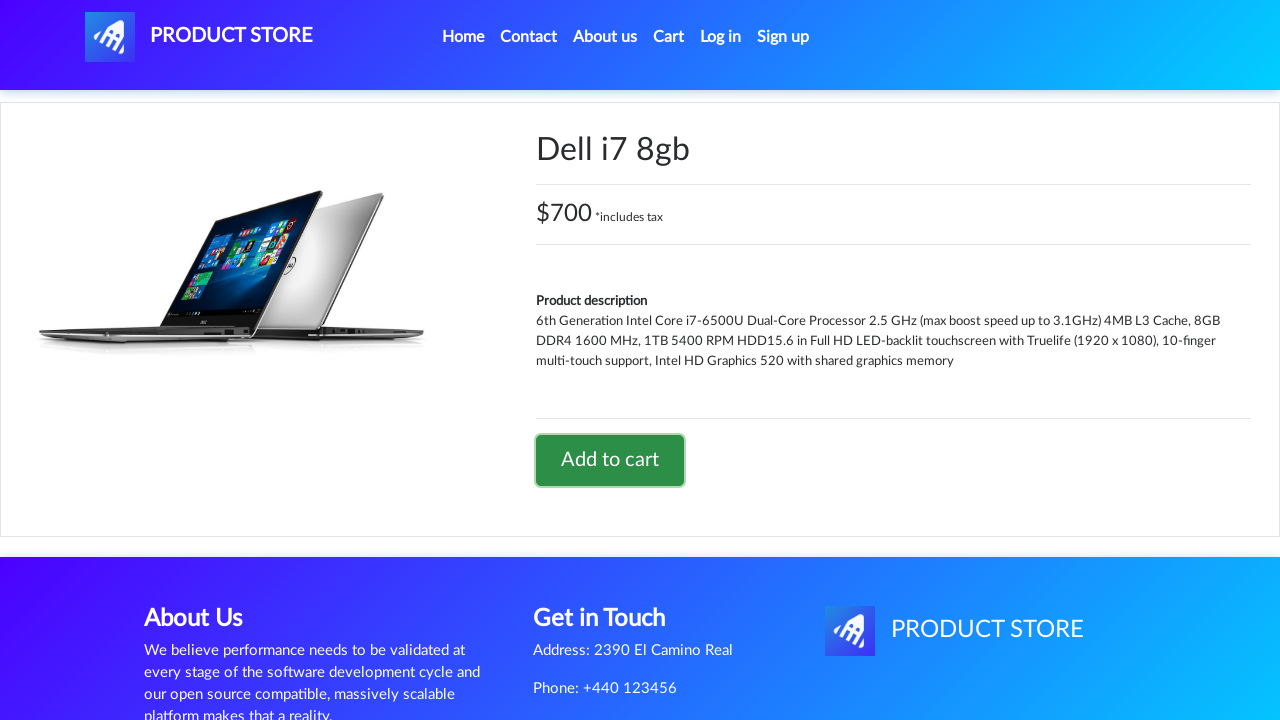

Waited for alert confirmation to be processed
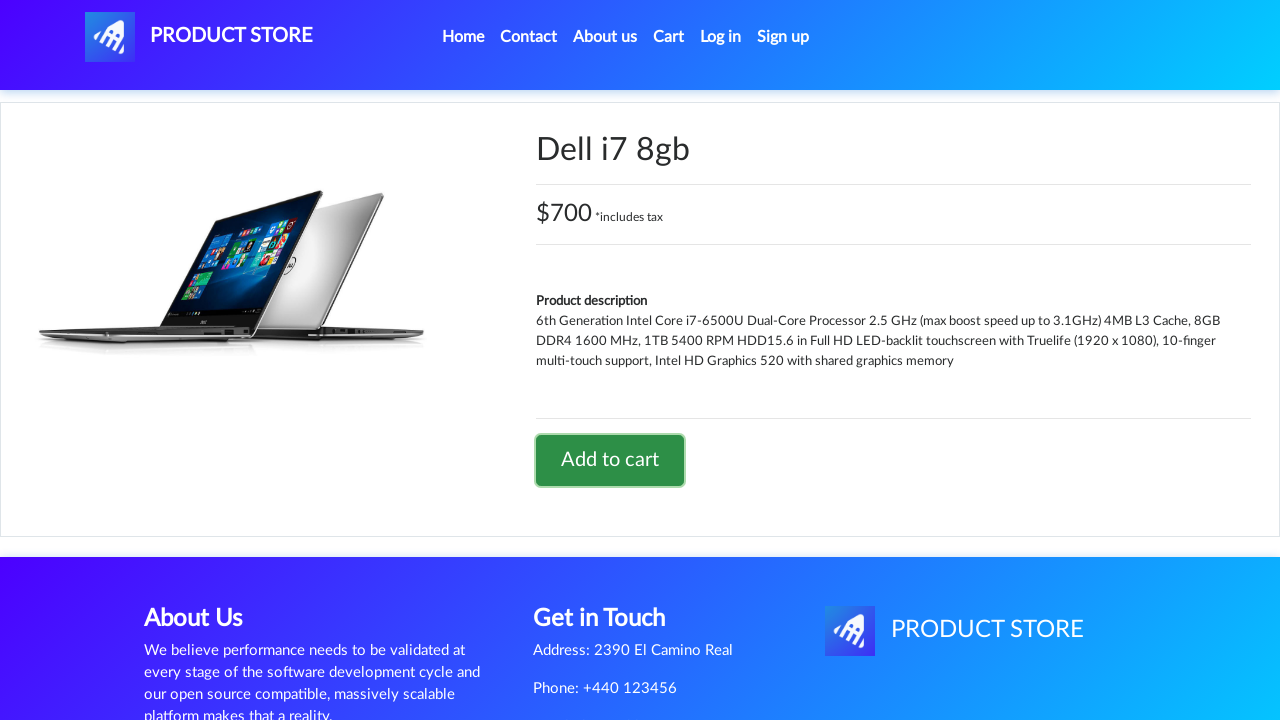

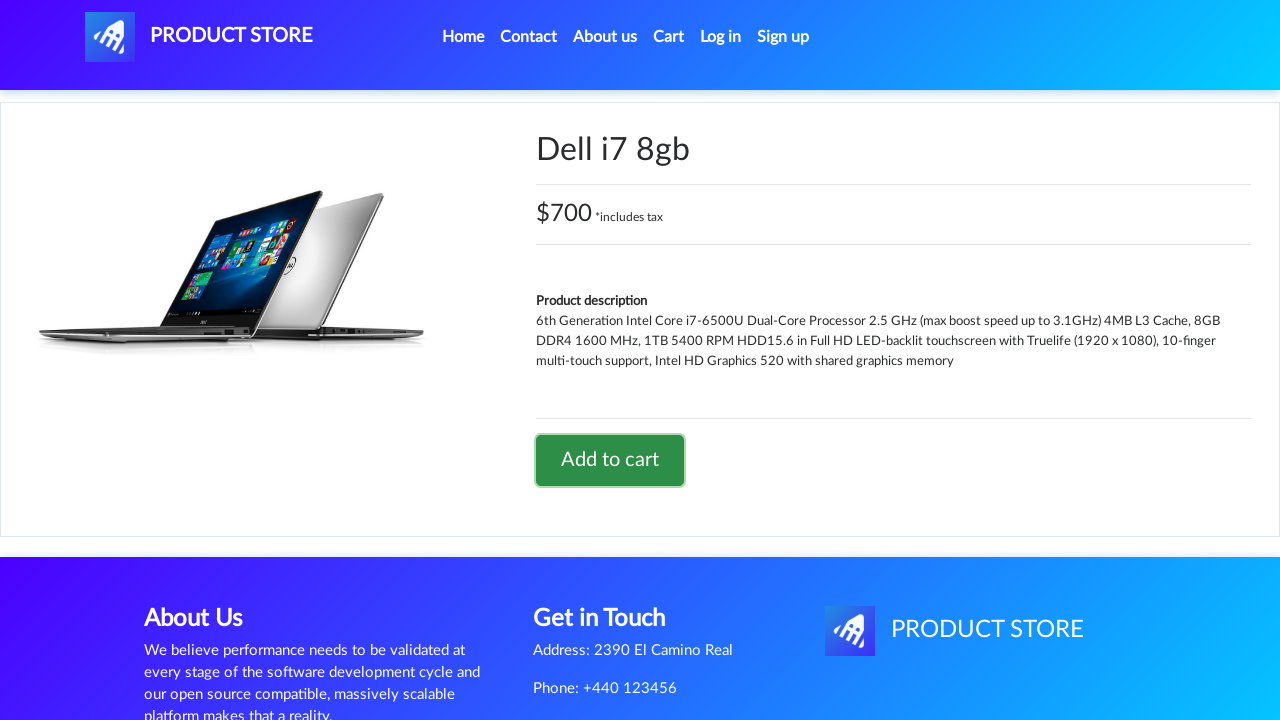